Tests a practice form by checking checkboxes, selecting gender, filling password, submitting the form, verifying success message, navigating to shop, and adding a product to cart.

Starting URL: https://rahulshettyacademy.com/angularpractice/

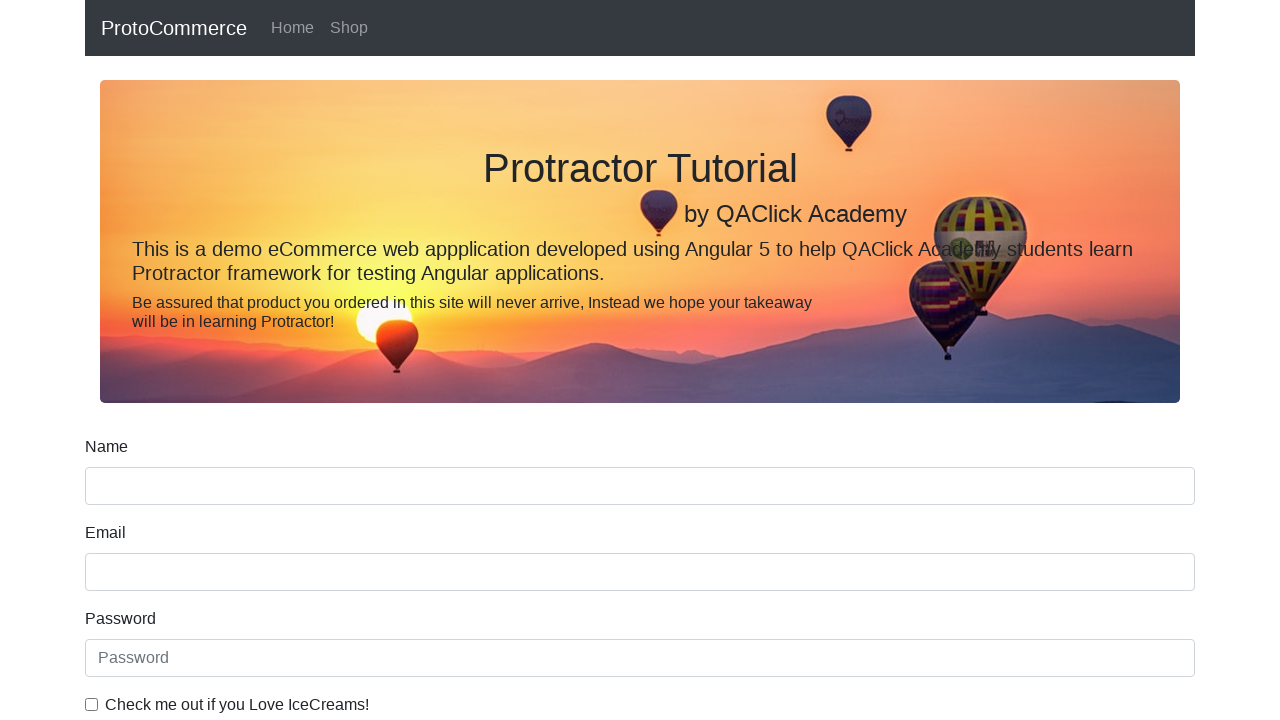

Checked ice cream checkbox at (92, 704) on internal:label="Check me out if you Love IceCreams!"i
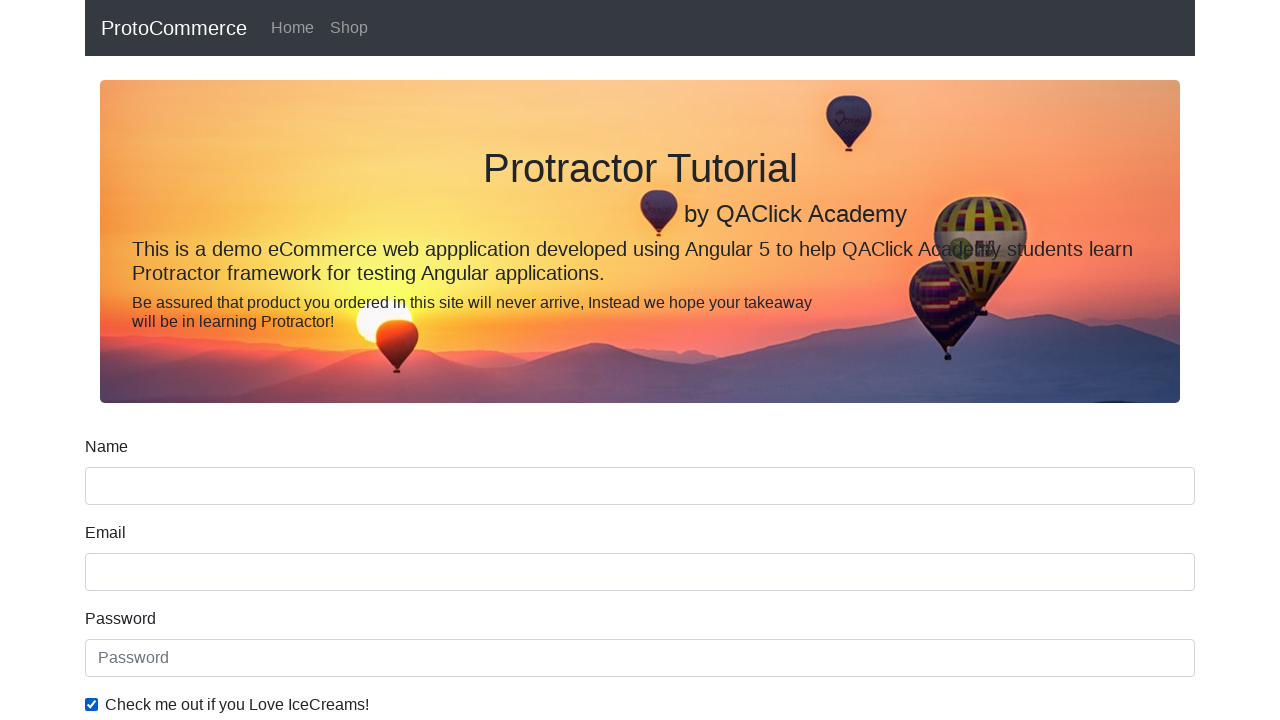

Selected Employed radio button at (326, 360) on internal:label="Employed"i
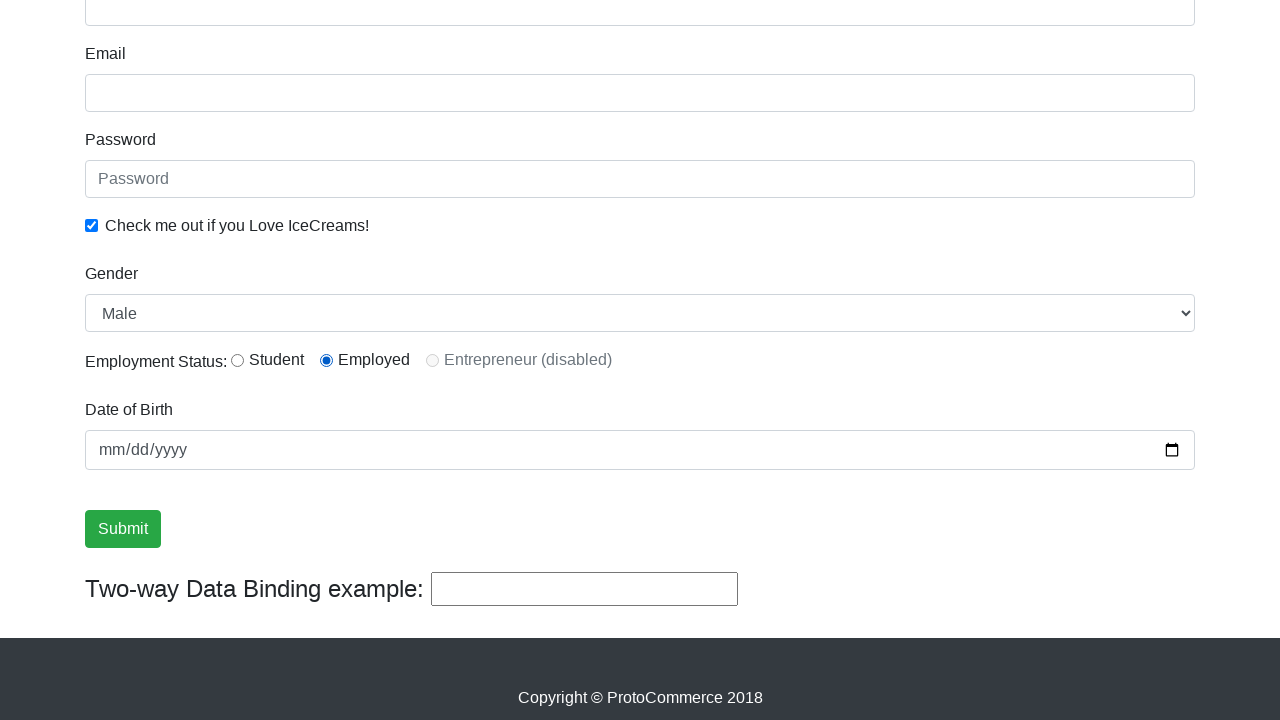

Selected Female from Gender dropdown on internal:label="Gender"i
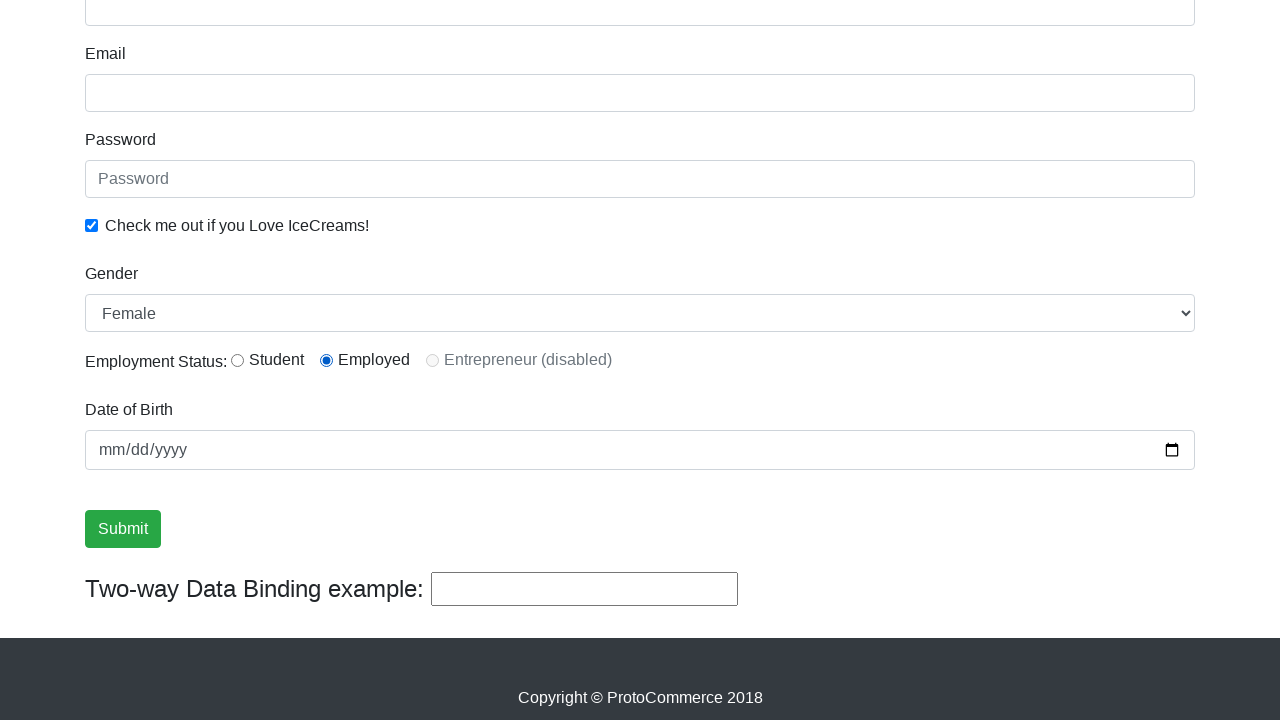

Filled password field with TestPassword123 on internal:attr=[placeholder="Password"i]
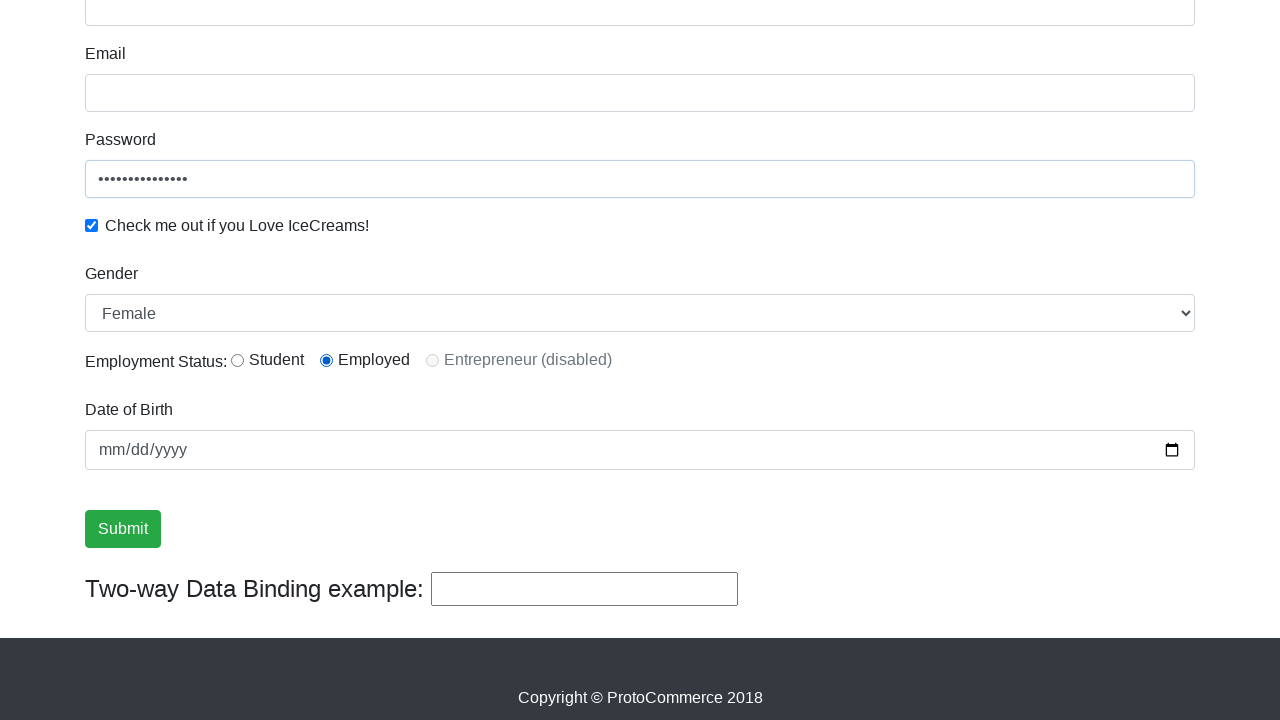

Clicked Submit button at (123, 529) on internal:role=button[name="Submit"i]
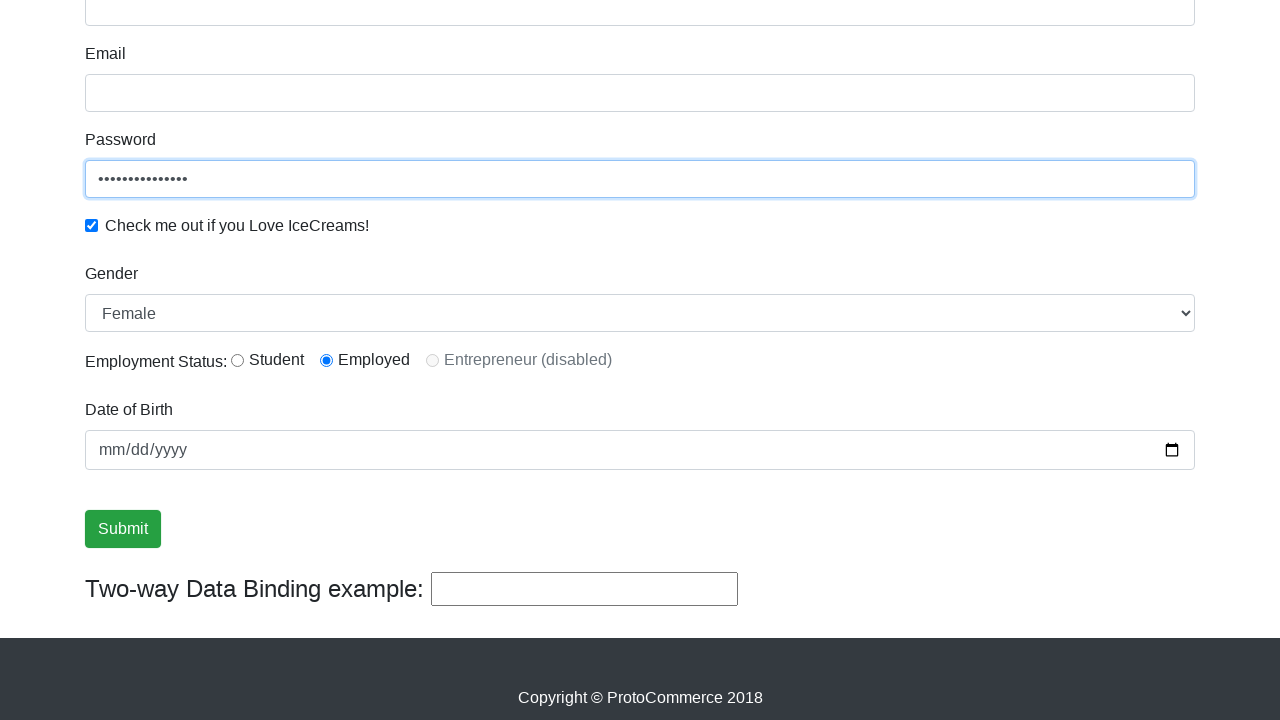

Success message appeared confirming form submission
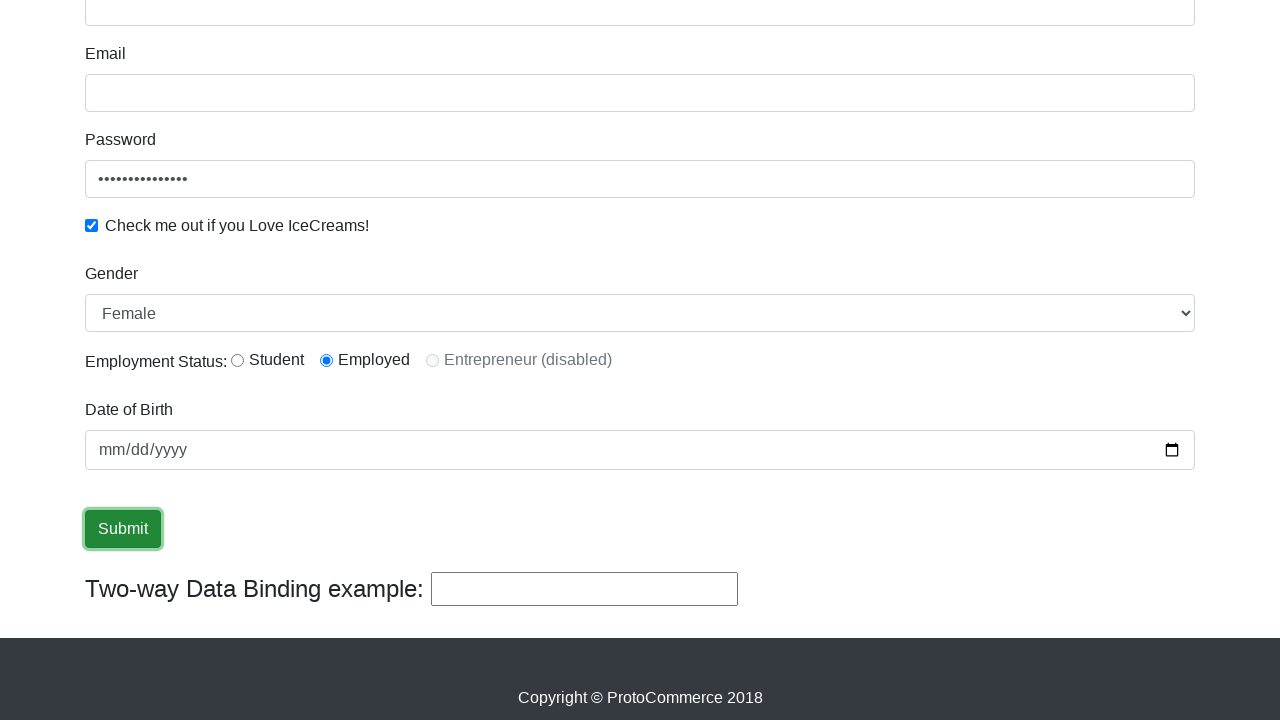

Clicked Shop link to navigate to shop at (349, 28) on internal:role=link[name="Shop"i]
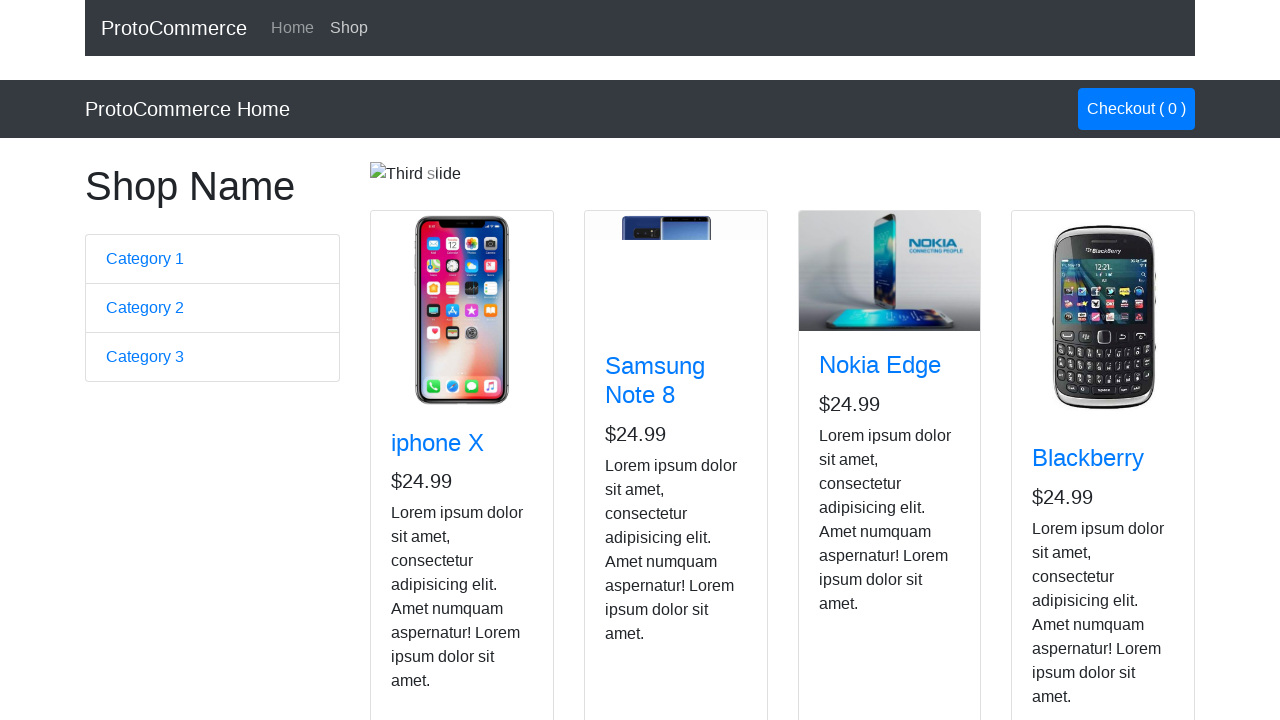

Shop page loaded with network idle
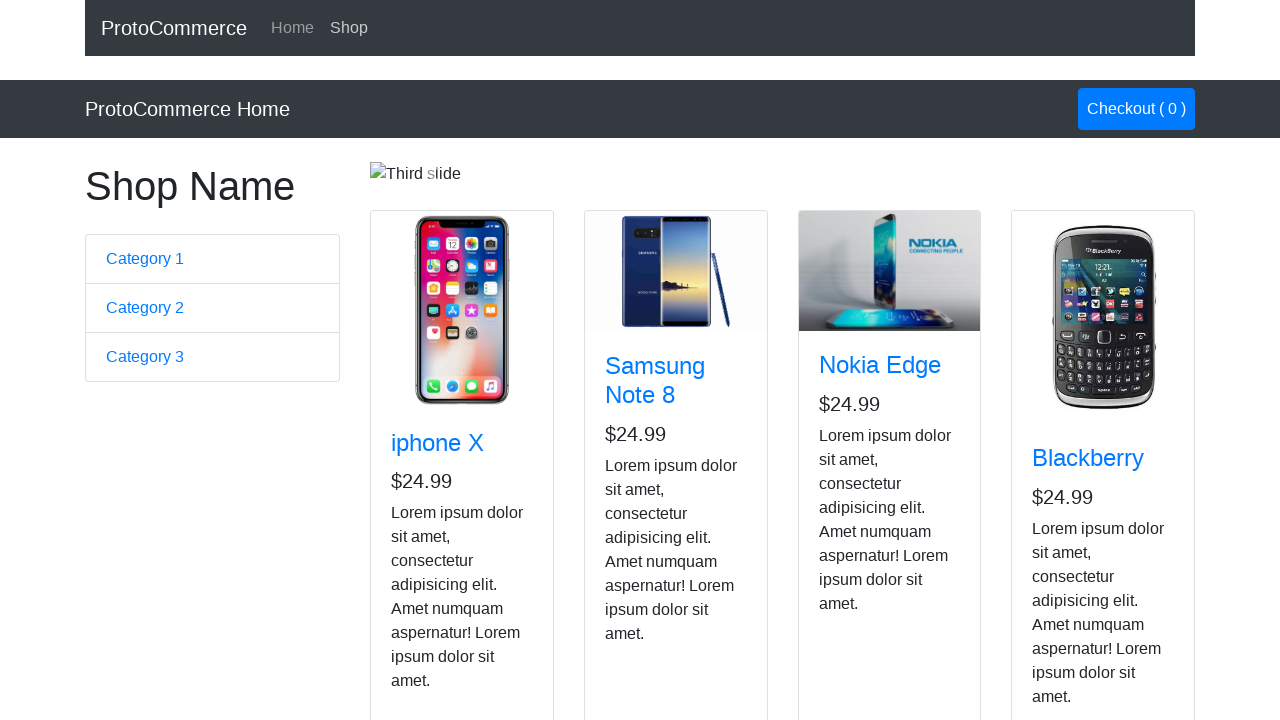

Clicked Add to Cart button for Blackberry product at (1068, 528) on app-card >> internal:has-text="Blackberry"i >> internal:role=button
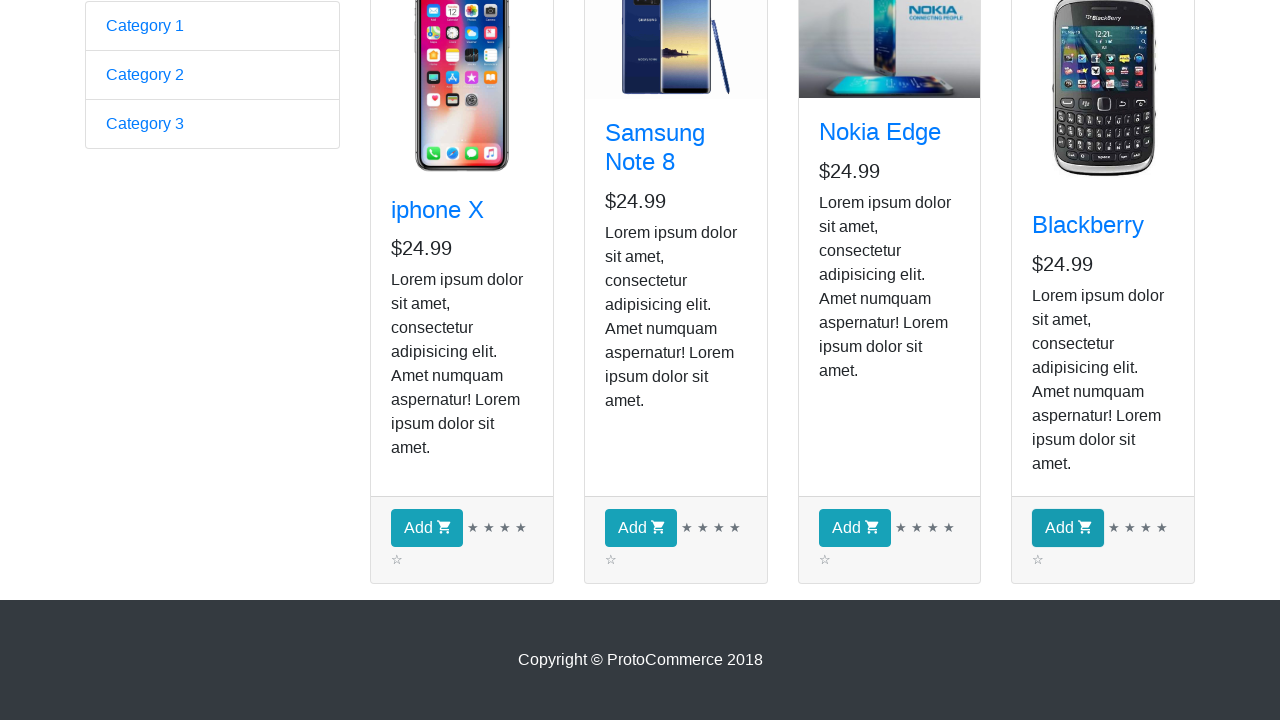

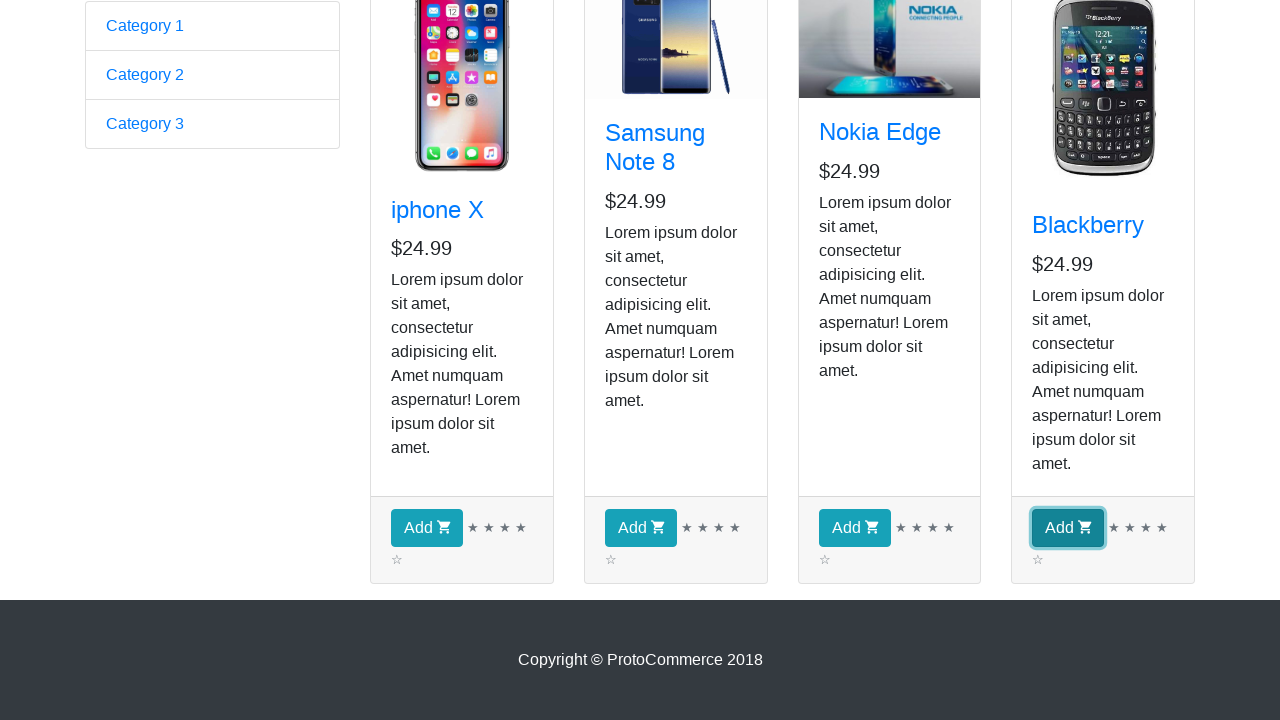